Navigates to a web locators test site, clicks on Screenshot link, then clicks on Access AUT link

Starting URL: https://web-locators-static-site-qa.vercel.app/

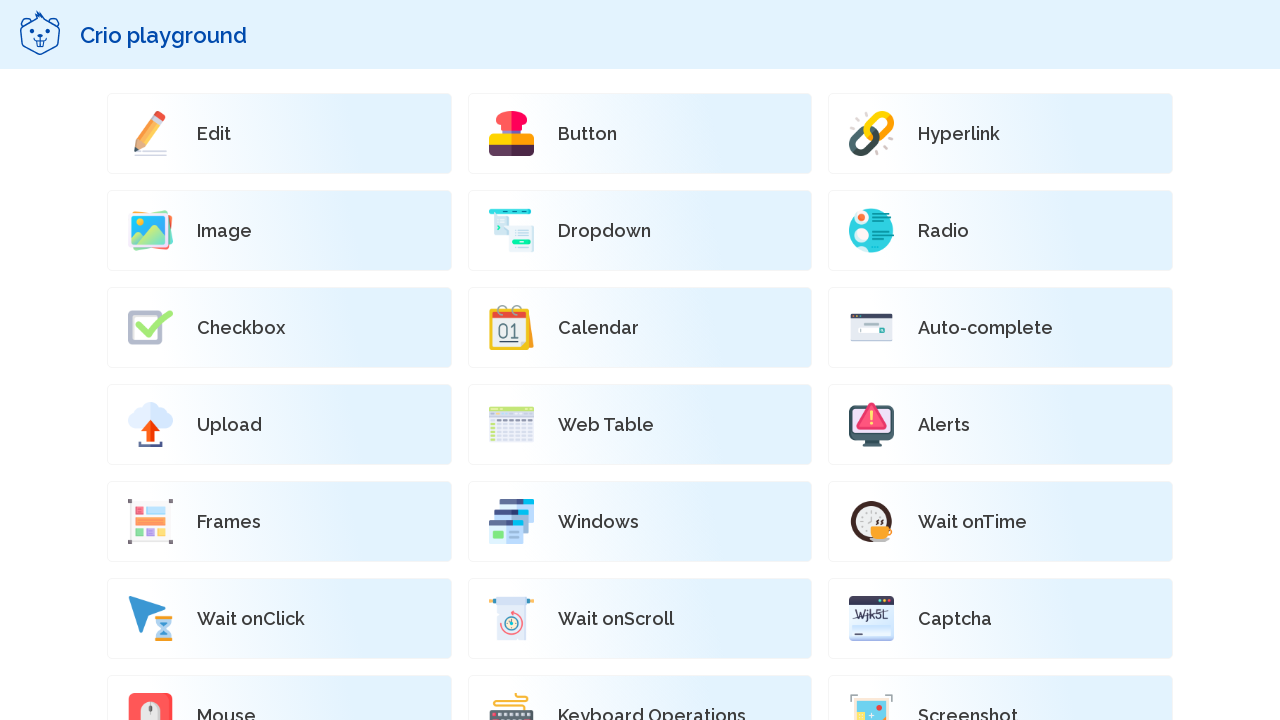

Navigated to web locators test site
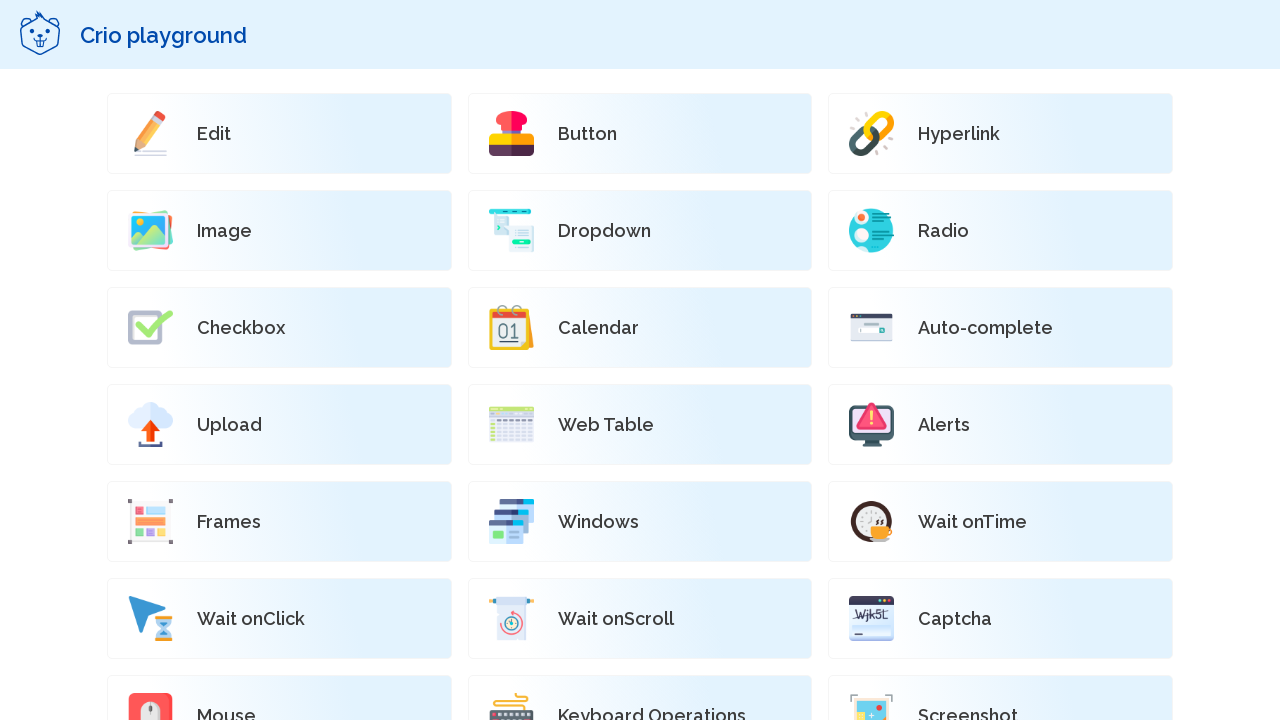

Clicked on Screenshot link at (968, 710) on xpath=//p[text()='Screenshot']
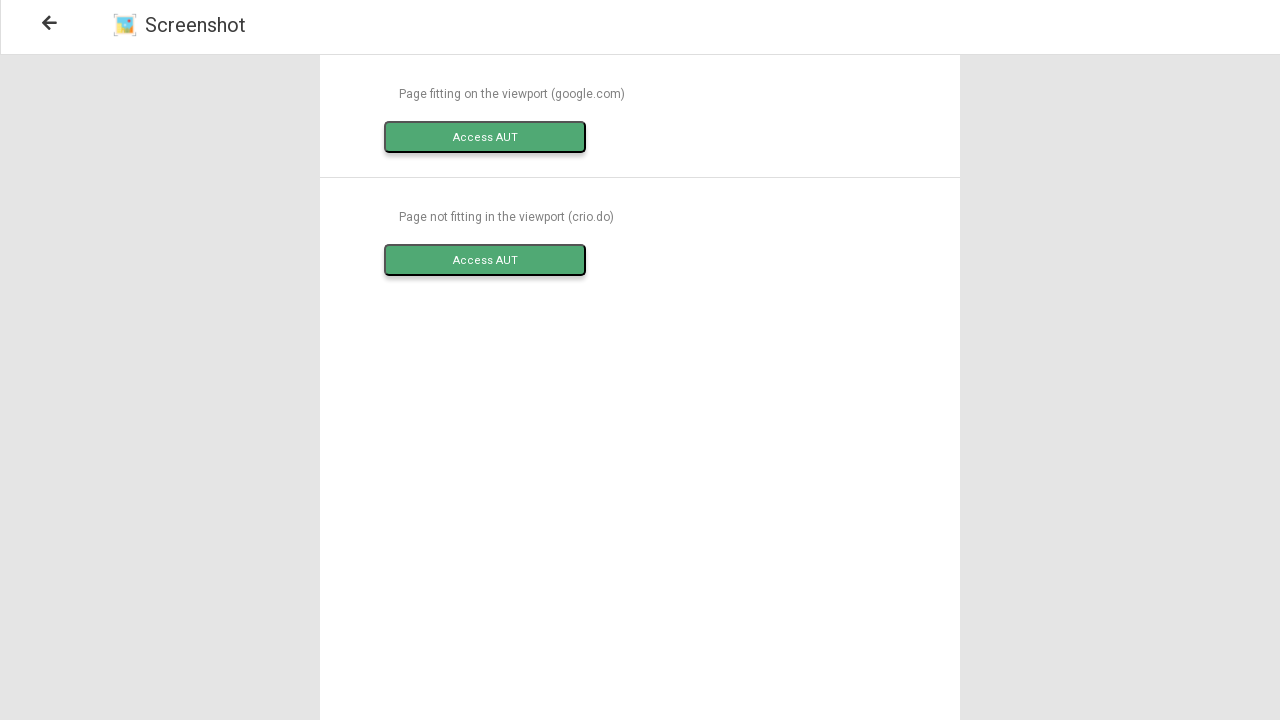

Clicked on Access AUT link at (485, 137) on (//a[text()='Access AUT'])[1]
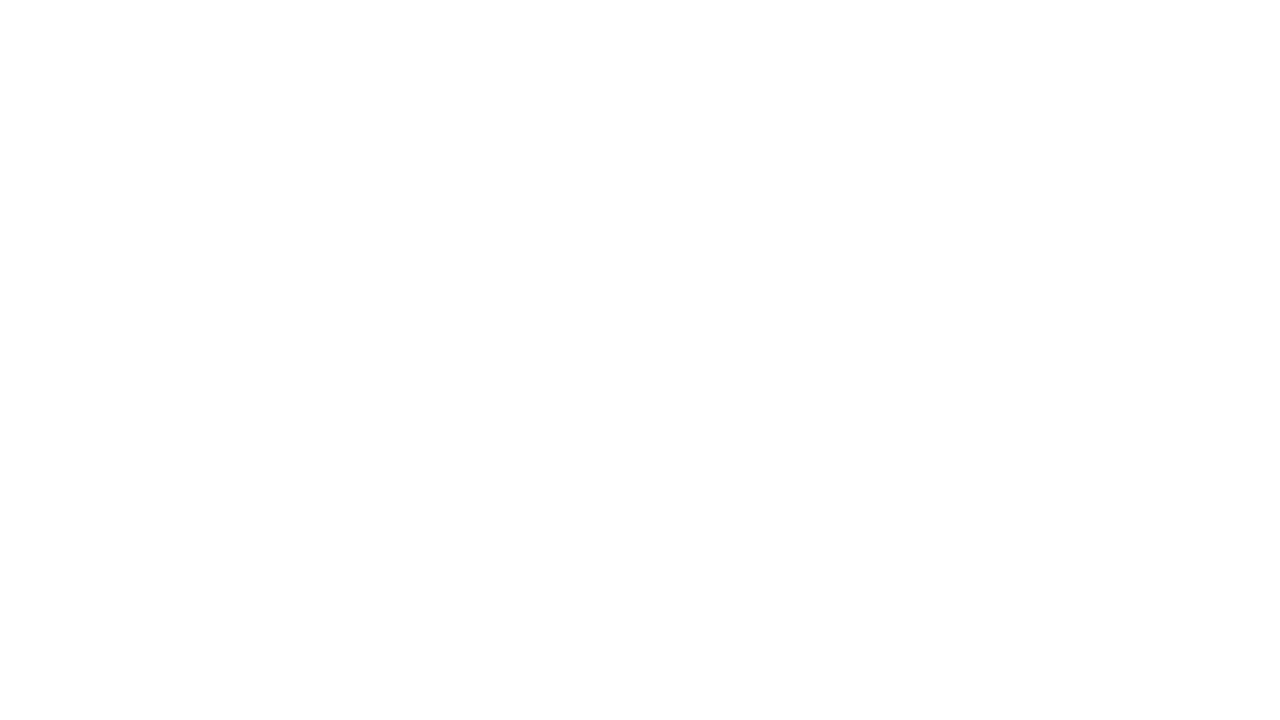

Page loaded after clicking Access AUT link
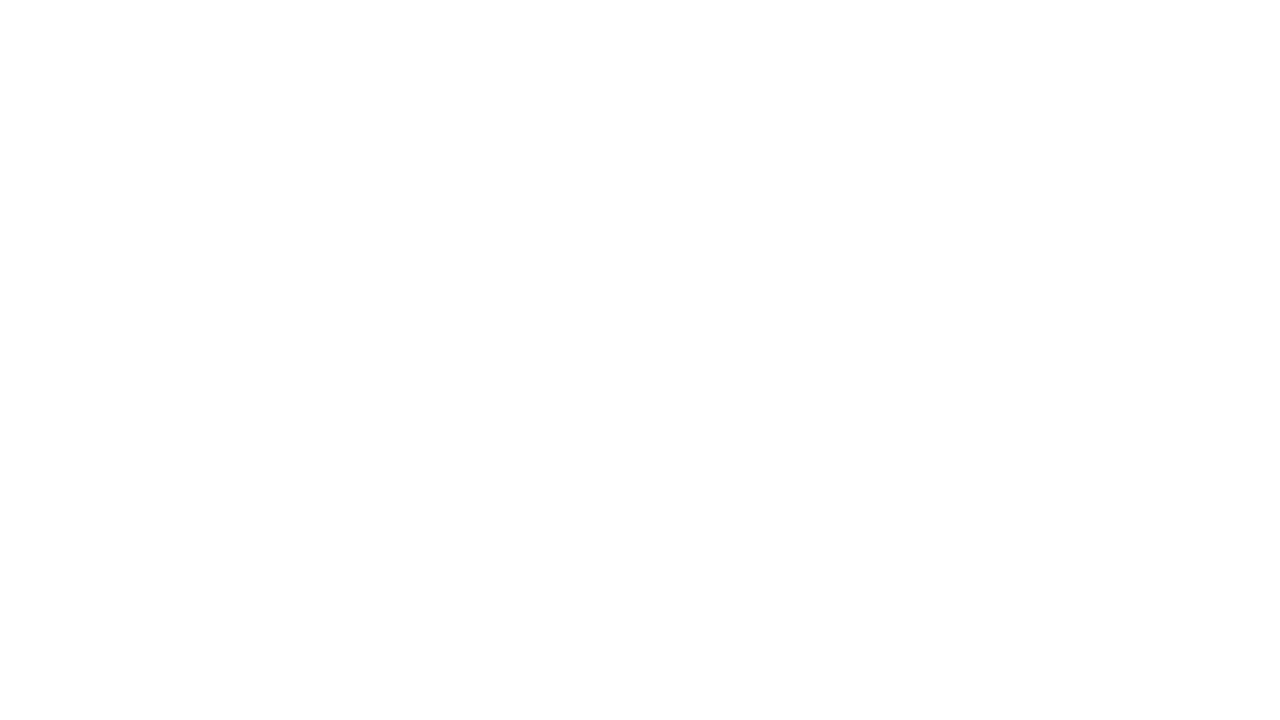

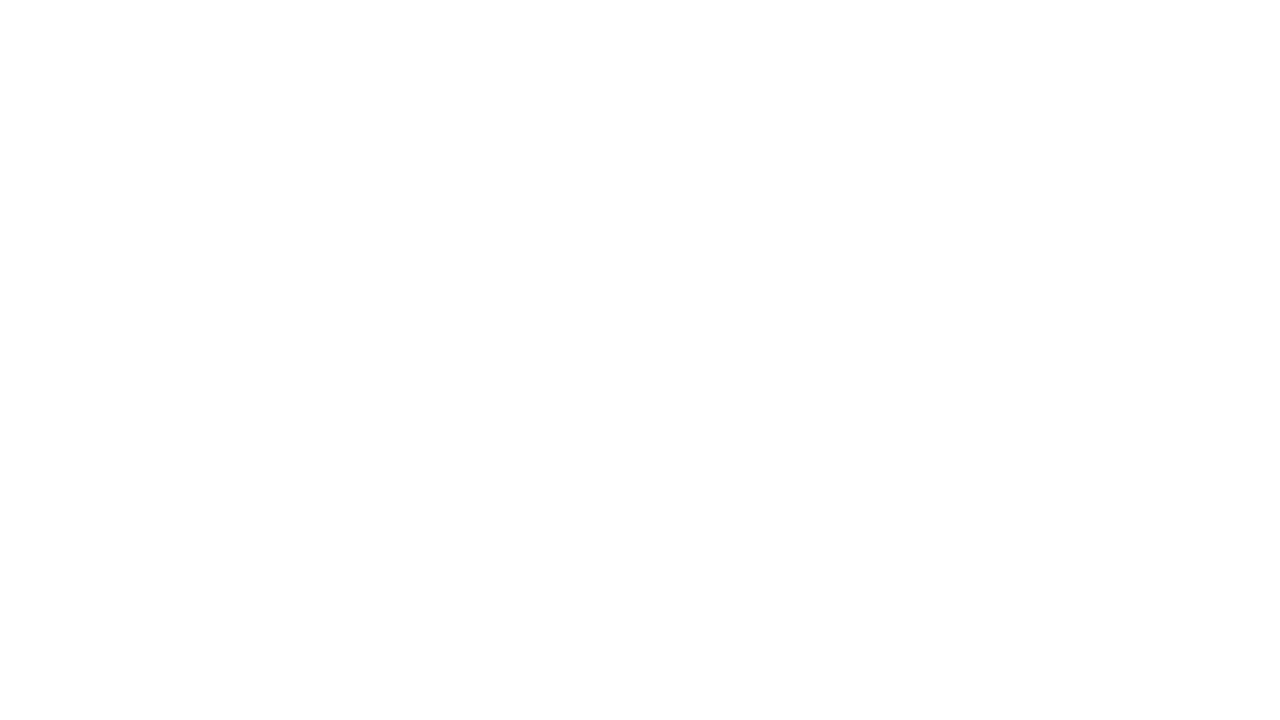